Tests that edits are cancelled when pressing Escape key

Starting URL: https://demo.playwright.dev/todomvc

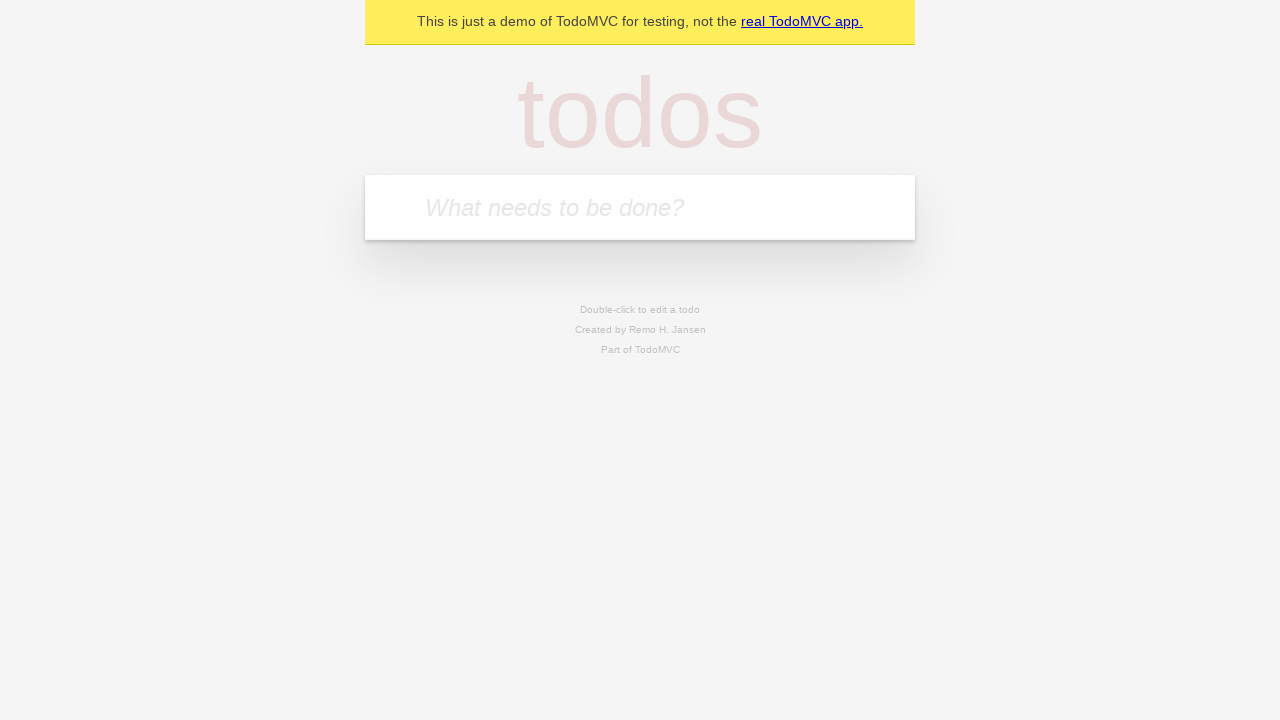

Filled new todo input with 'watch monty python' on internal:attr=[placeholder="What needs to be done?"i]
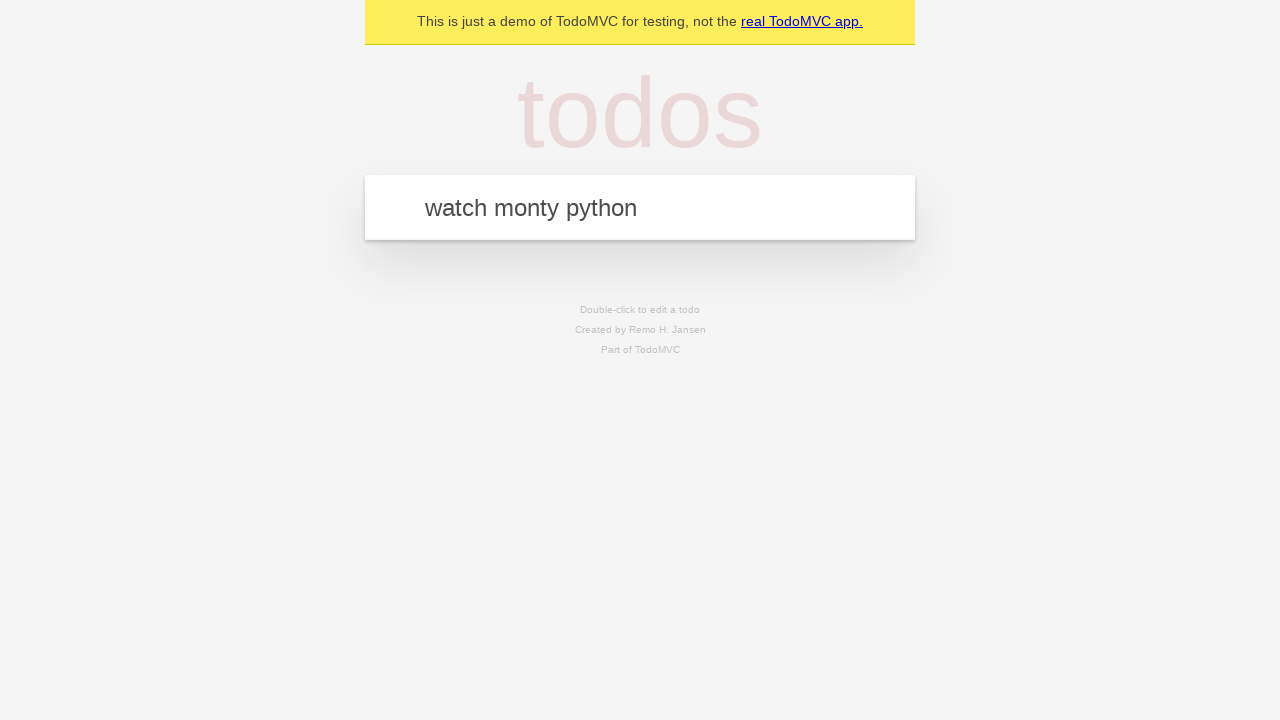

Pressed Enter to create todo 'watch monty python' on internal:attr=[placeholder="What needs to be done?"i]
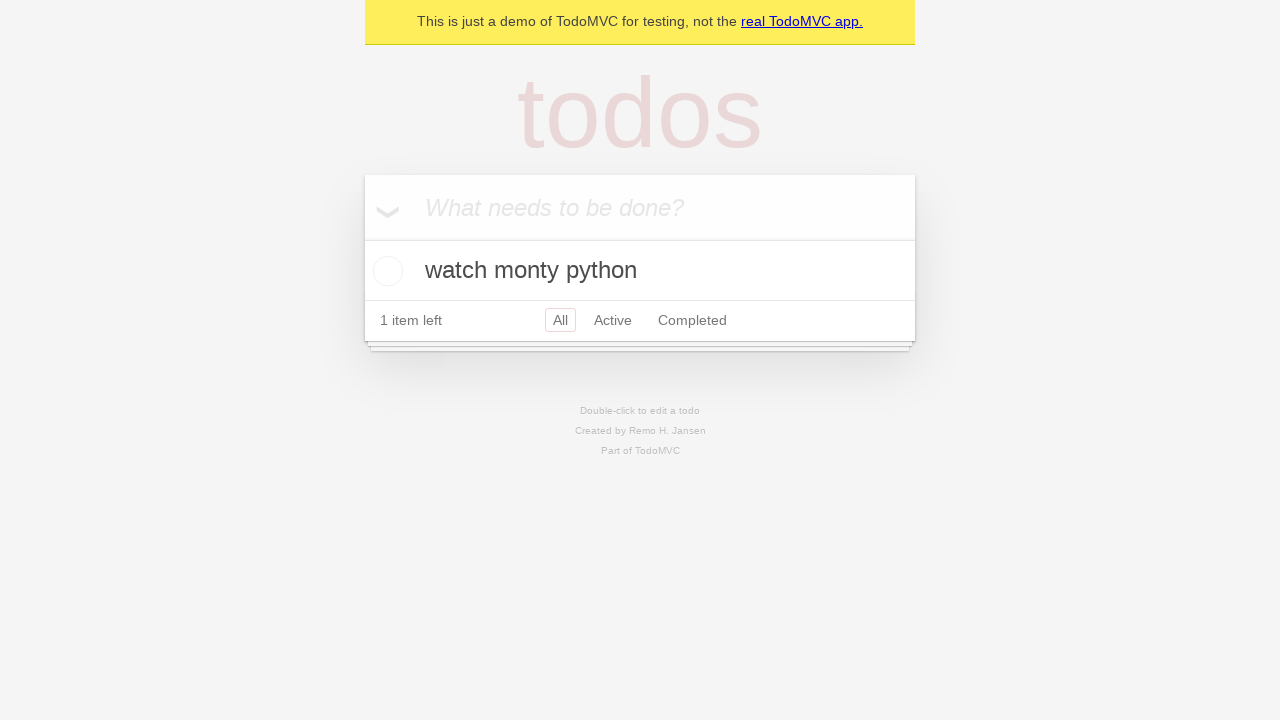

Filled new todo input with 'feed the cat' on internal:attr=[placeholder="What needs to be done?"i]
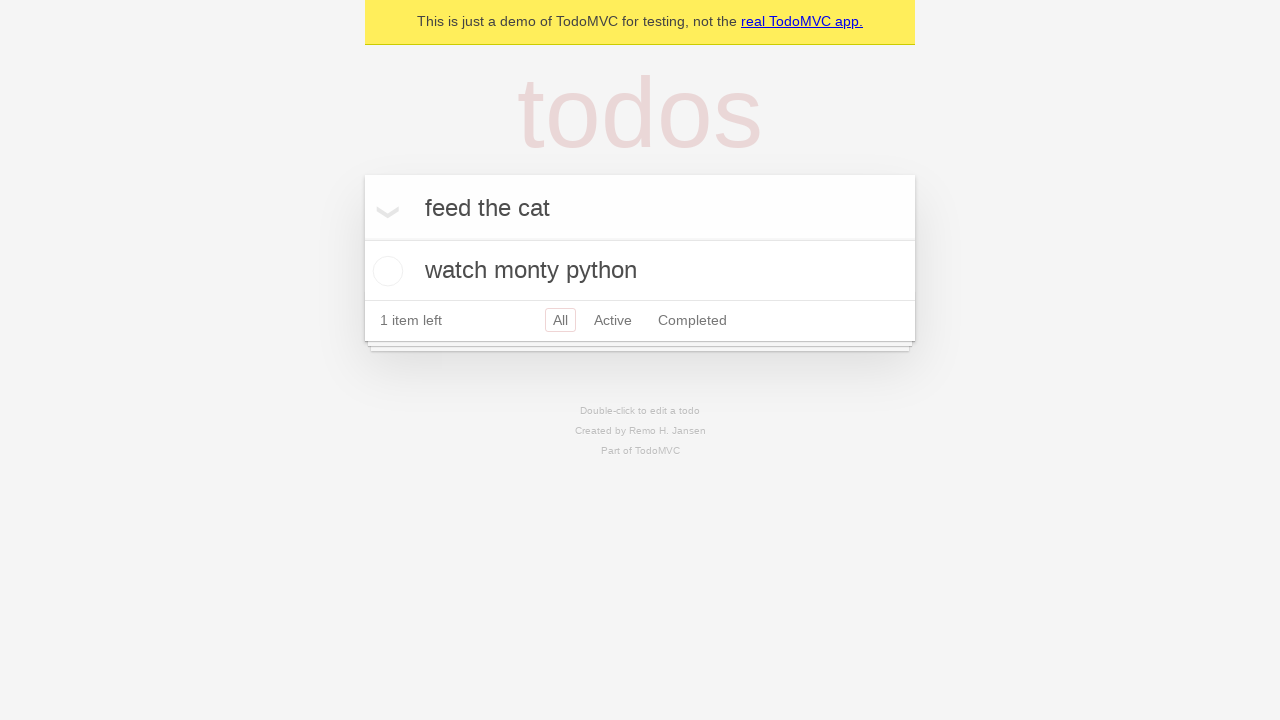

Pressed Enter to create todo 'feed the cat' on internal:attr=[placeholder="What needs to be done?"i]
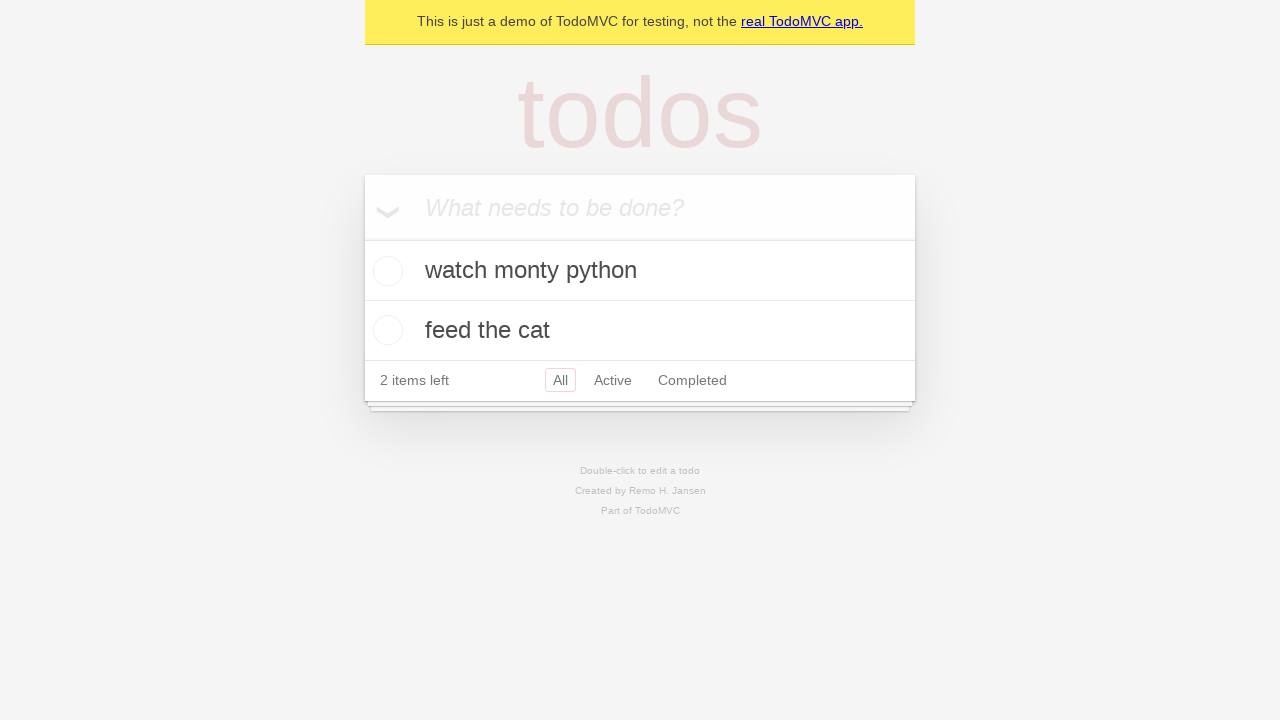

Filled new todo input with 'book a doctors appointment' on internal:attr=[placeholder="What needs to be done?"i]
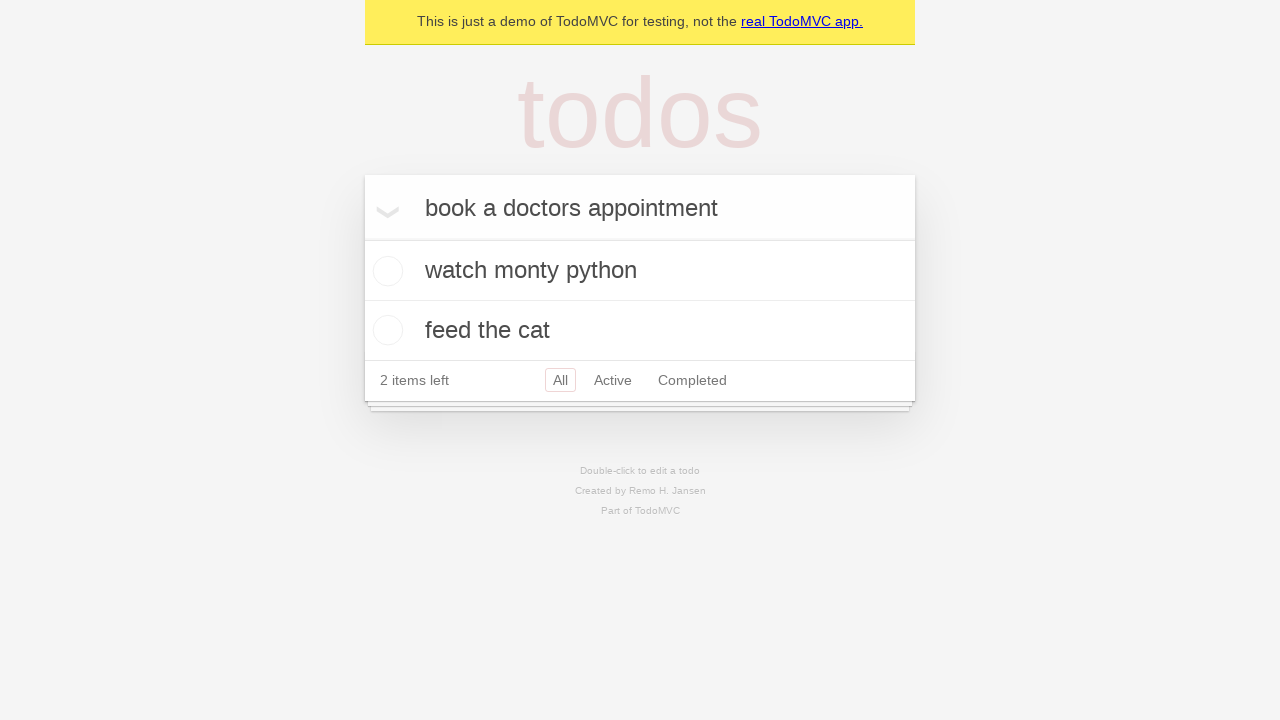

Pressed Enter to create todo 'book a doctors appointment' on internal:attr=[placeholder="What needs to be done?"i]
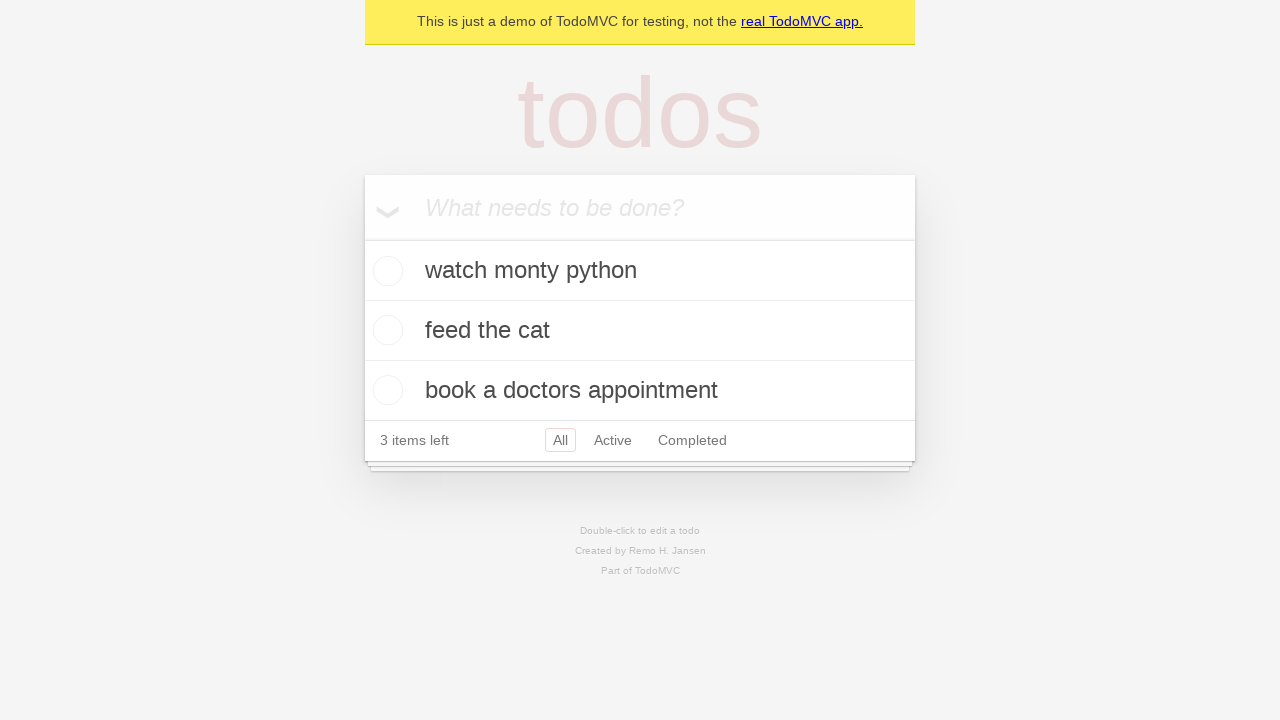

Double-clicked second todo item to enter edit mode at (640, 331) on internal:testid=[data-testid="todo-item"s] >> nth=1
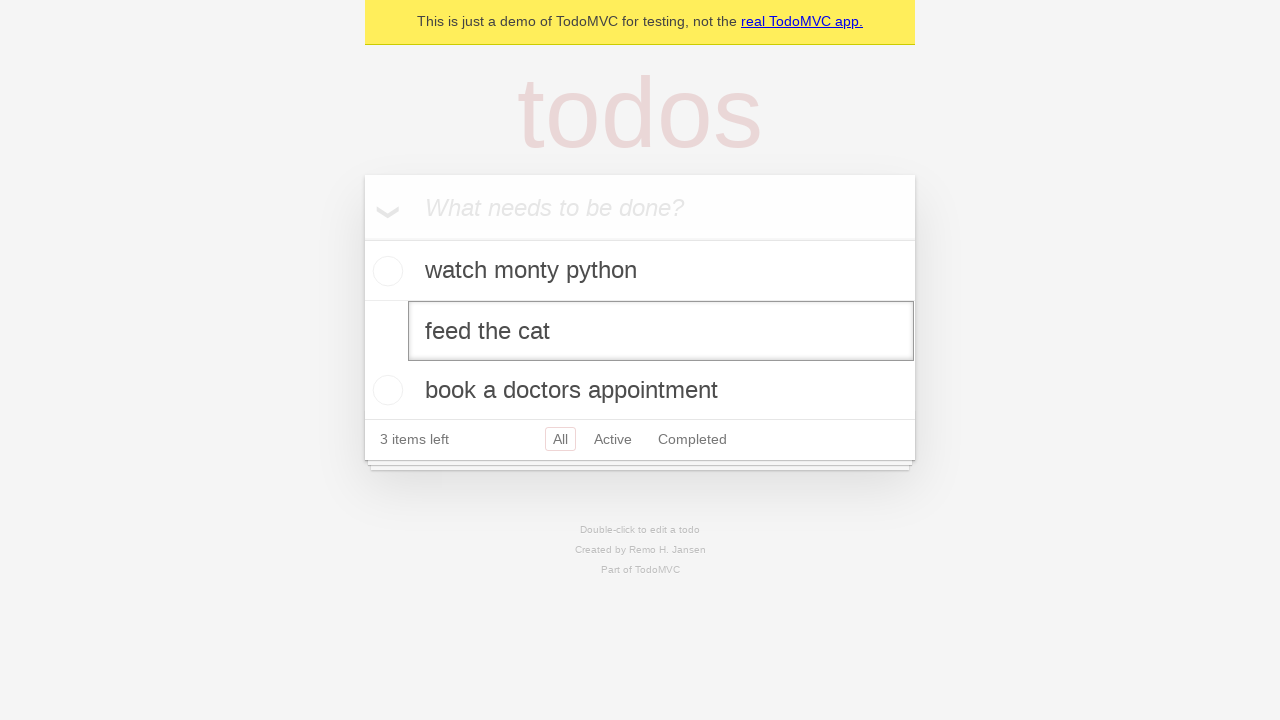

Filled edit box with new text 'buy some sausages' on internal:testid=[data-testid="todo-item"s] >> nth=1 >> internal:role=textbox[nam
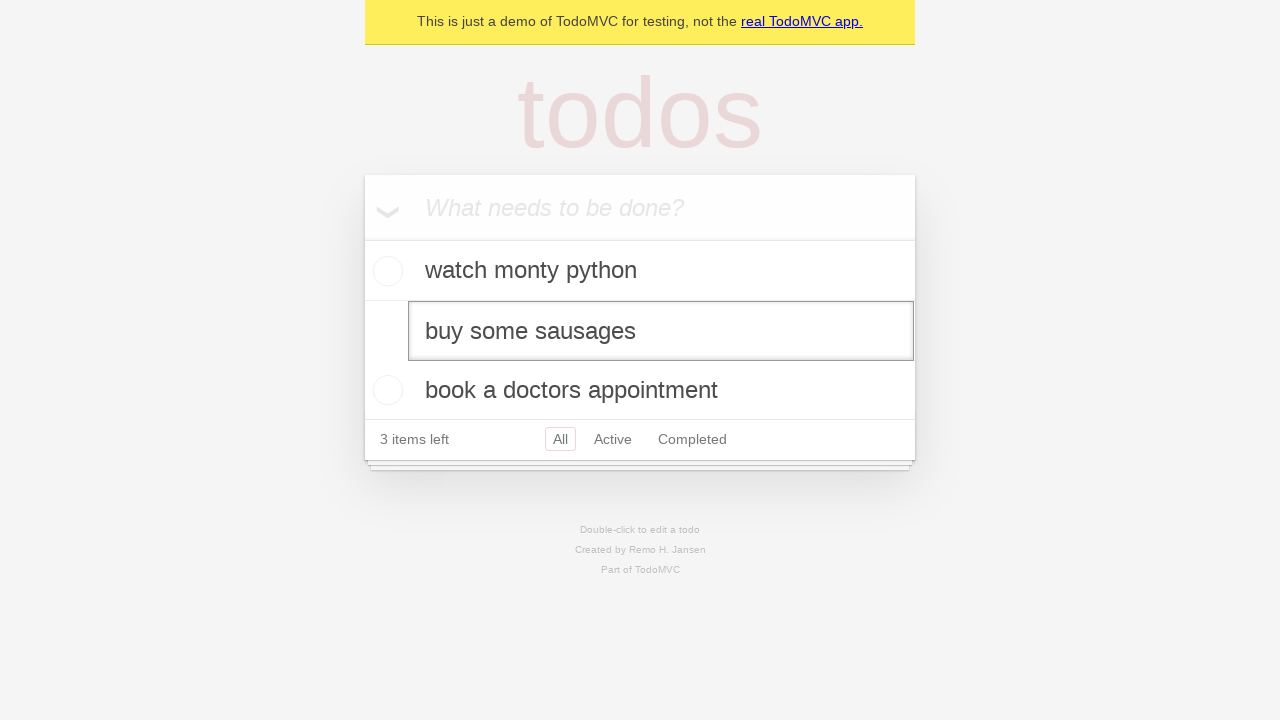

Pressed Escape key to cancel edits on internal:testid=[data-testid="todo-item"s] >> nth=1 >> internal:role=textbox[nam
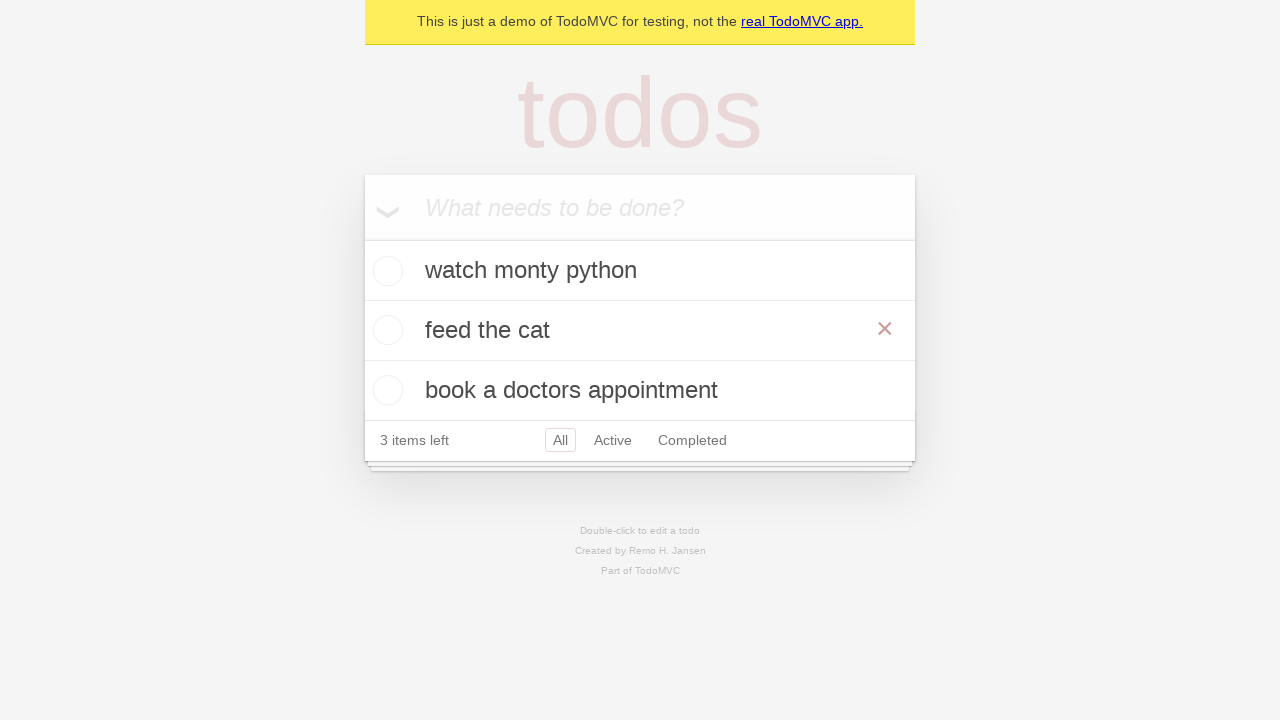

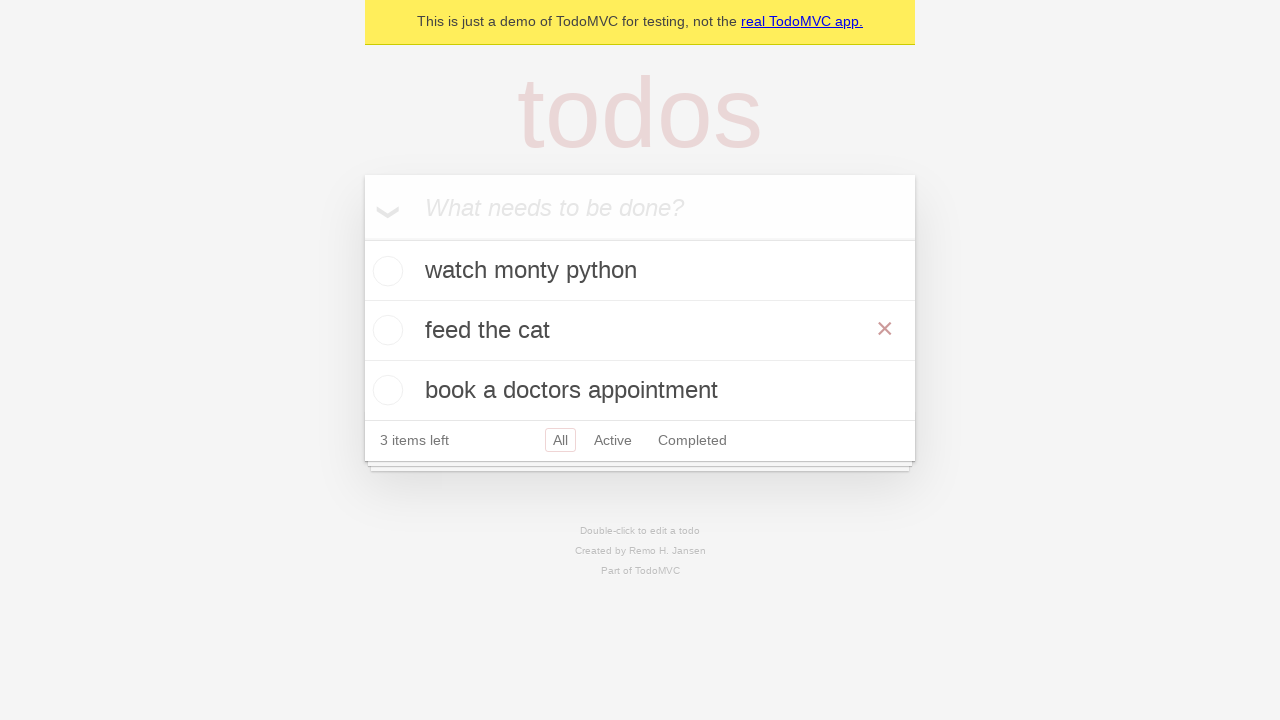